Navigates to remove.bg image background removal service and clicks the upload button to initiate file selection

Starting URL: https://www.remove.bg/

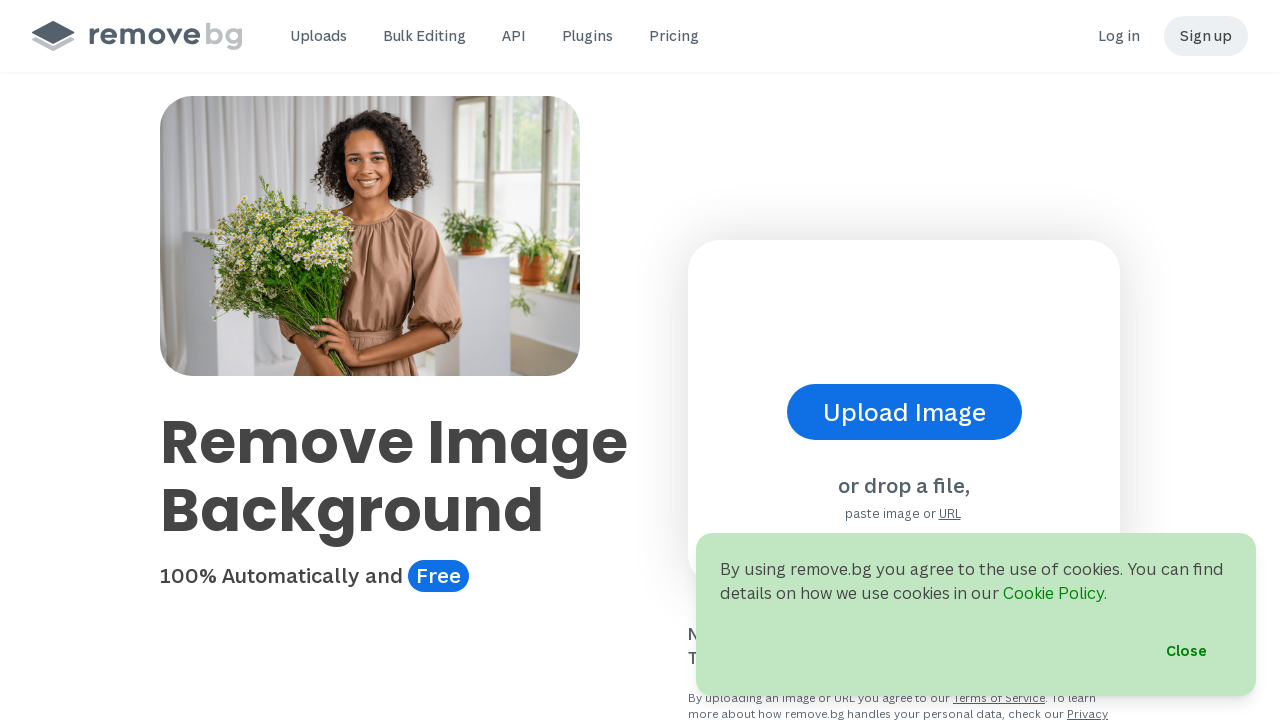

Waited 4 seconds for page to fully load
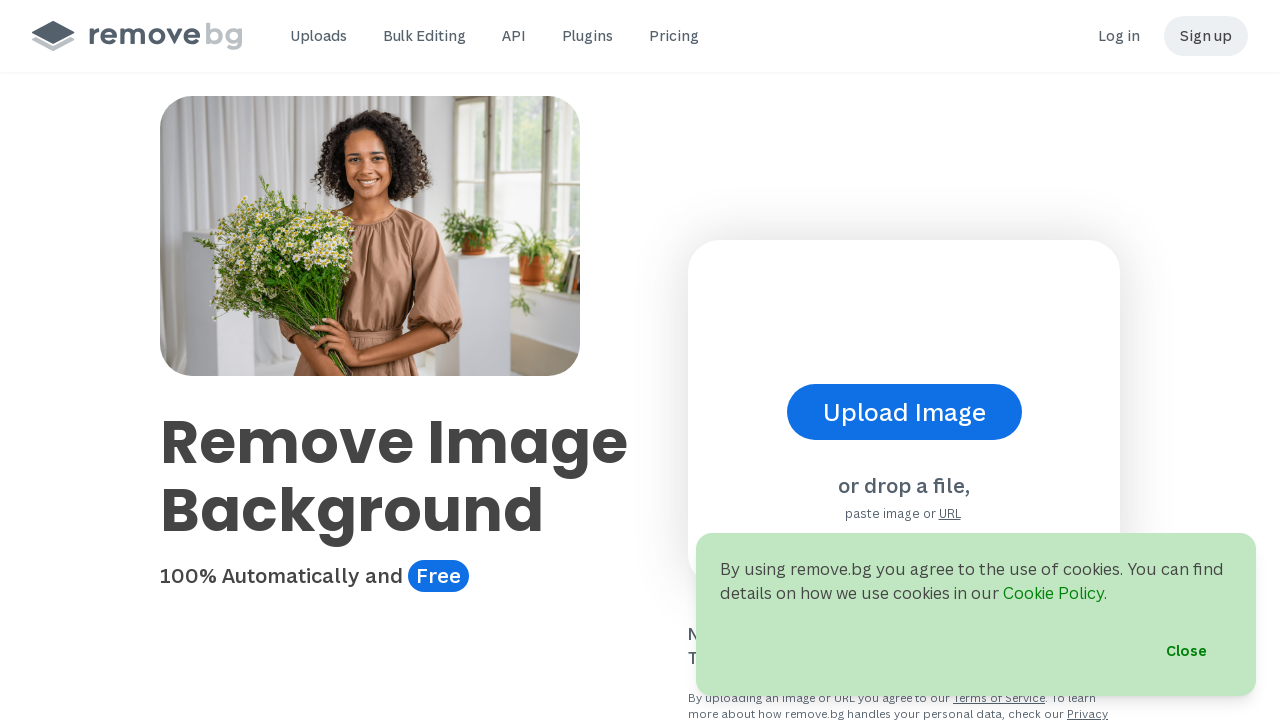

Clicked the upload button to initiate file selection at (904, 412) on xpath=//div[@class='py-4 md:py-8']/descendant::button[1]
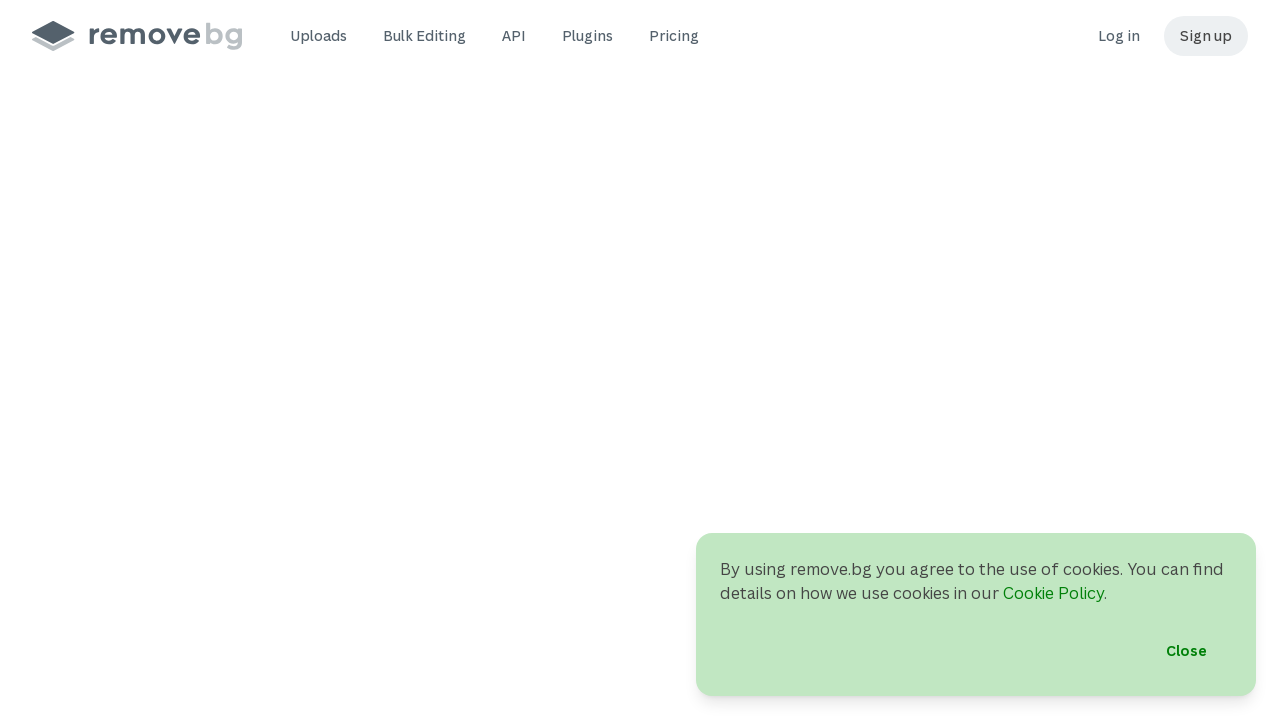

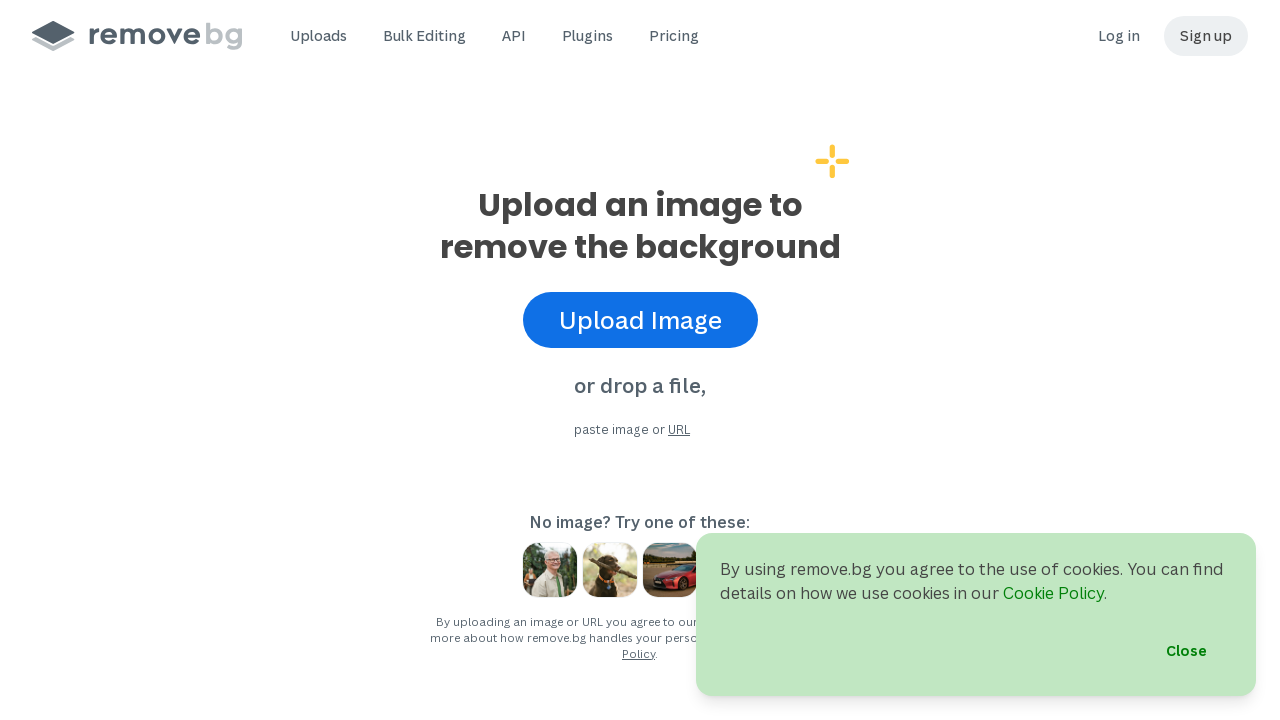